Tests typing into an email input field, including various keyboard actions like arrow keys, delete, select all, and modifier keys, then verifies the input values

Starting URL: https://example.cypress.io/commands/actions

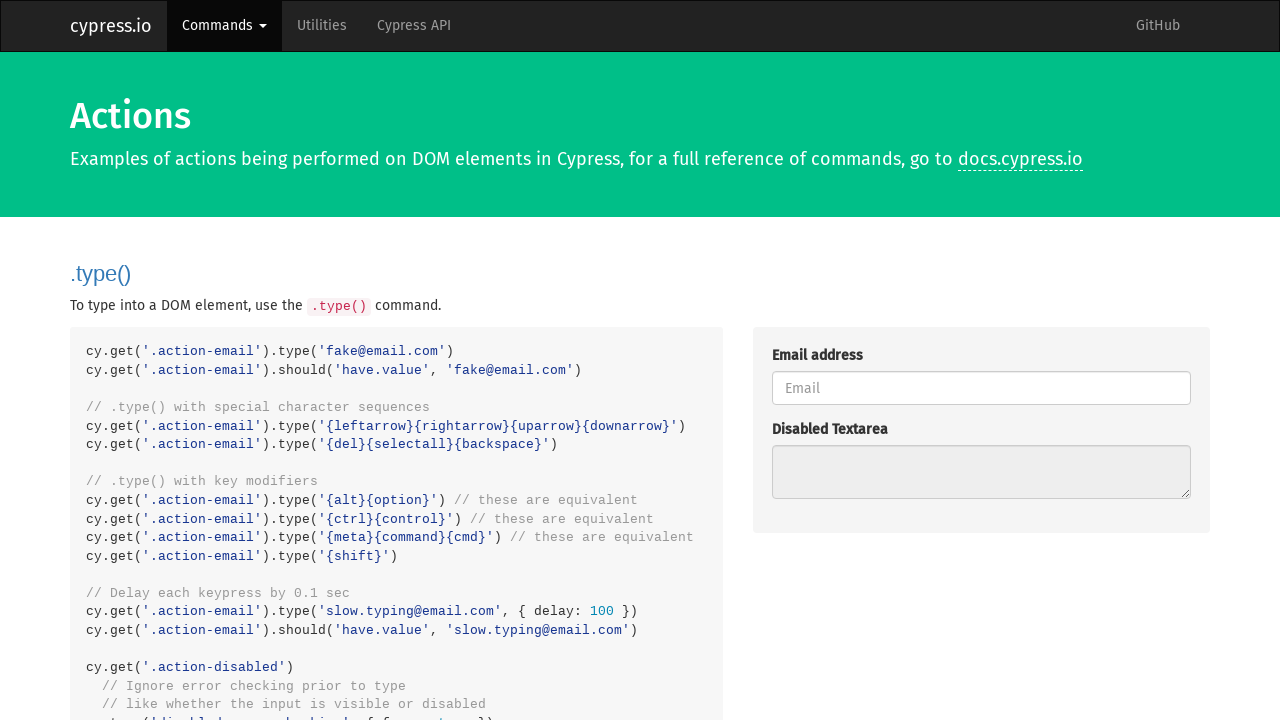

Filled email input with 'fake@email.com' on .action-email
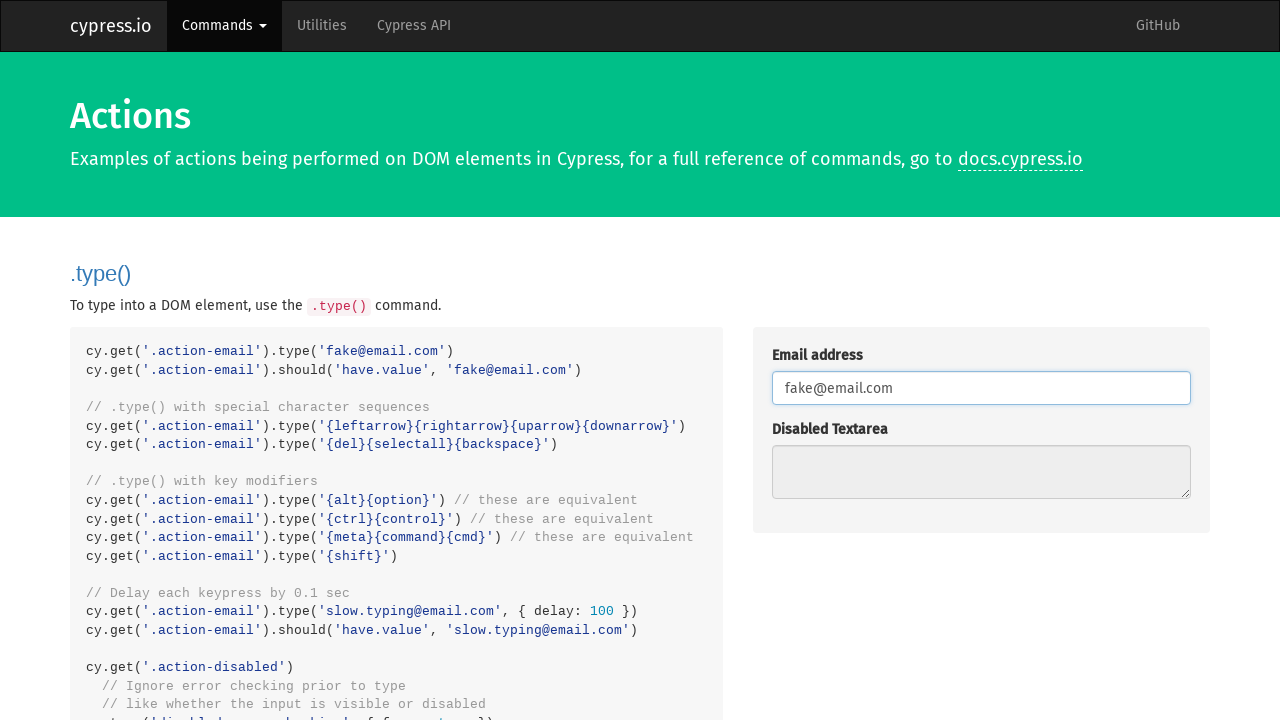

Pressed ArrowLeft key
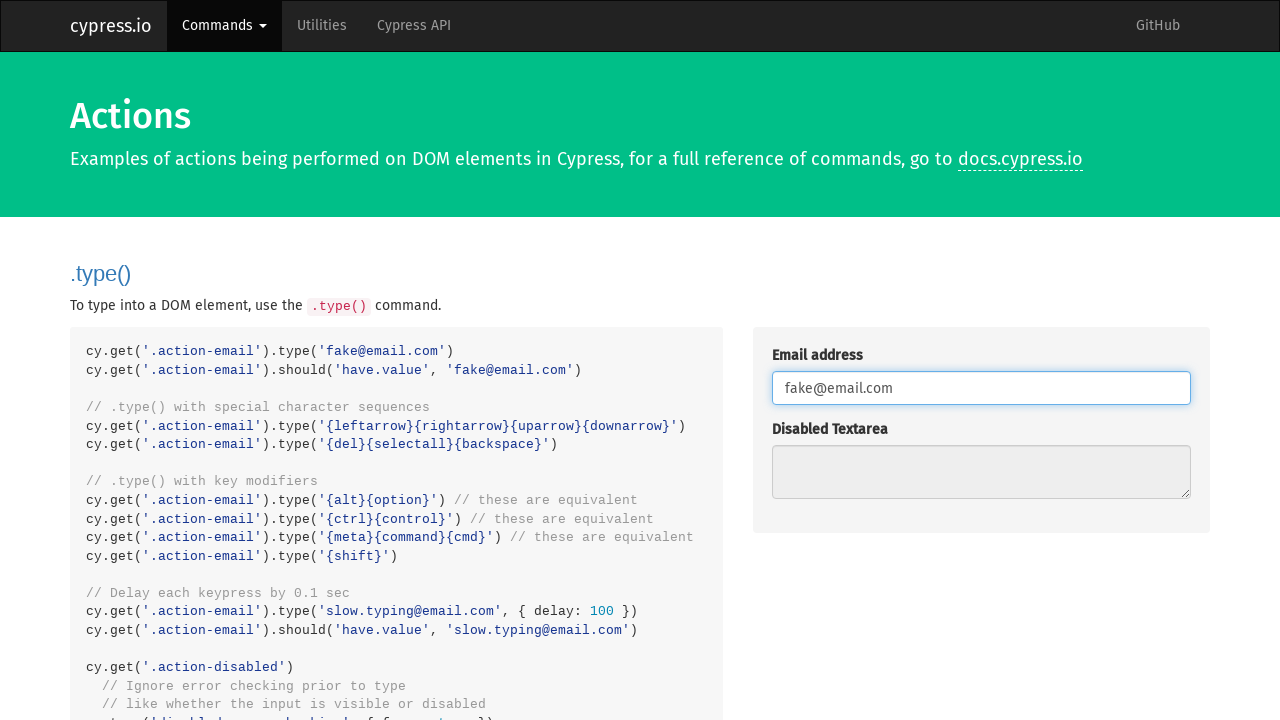

Pressed ArrowRight key
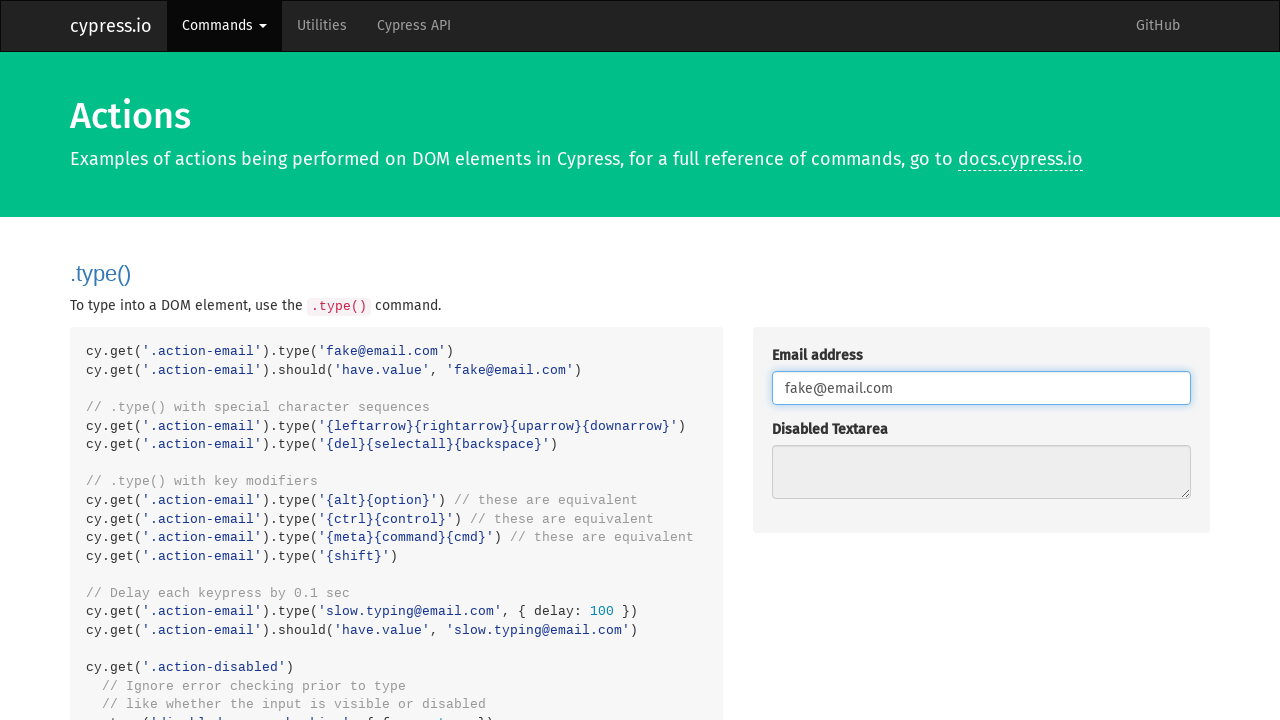

Pressed ArrowUp key
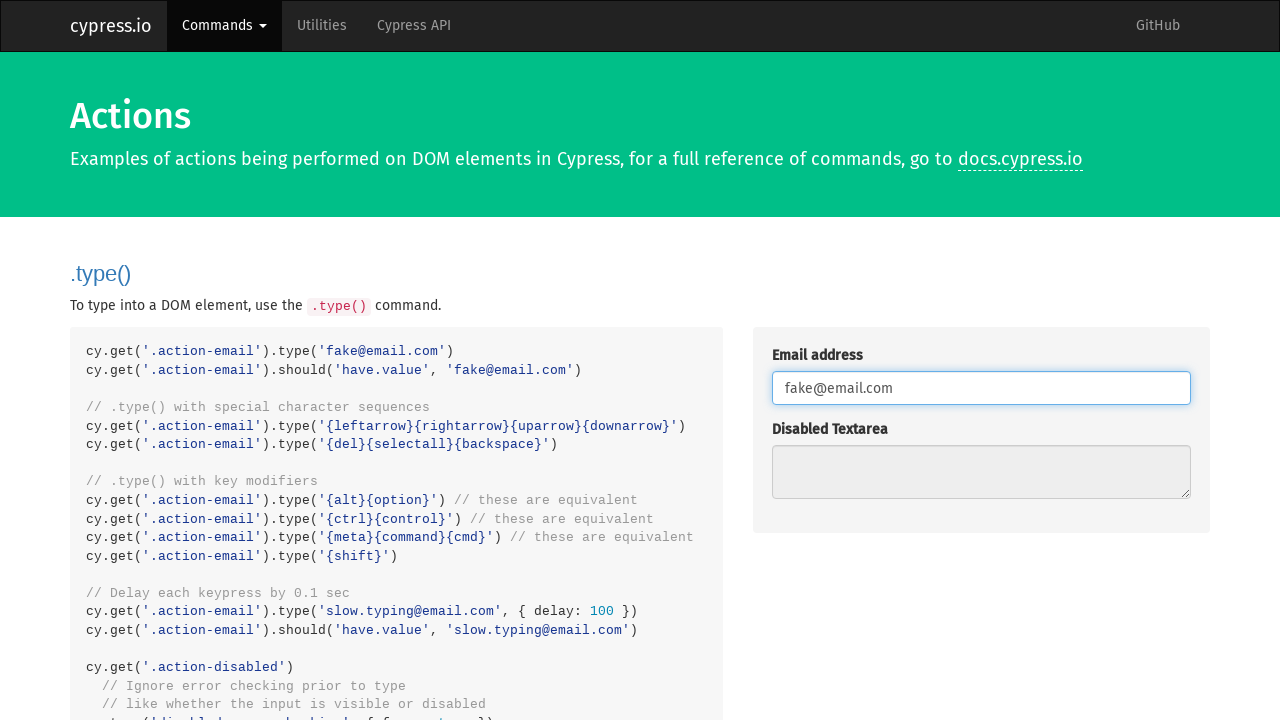

Pressed ArrowDown key
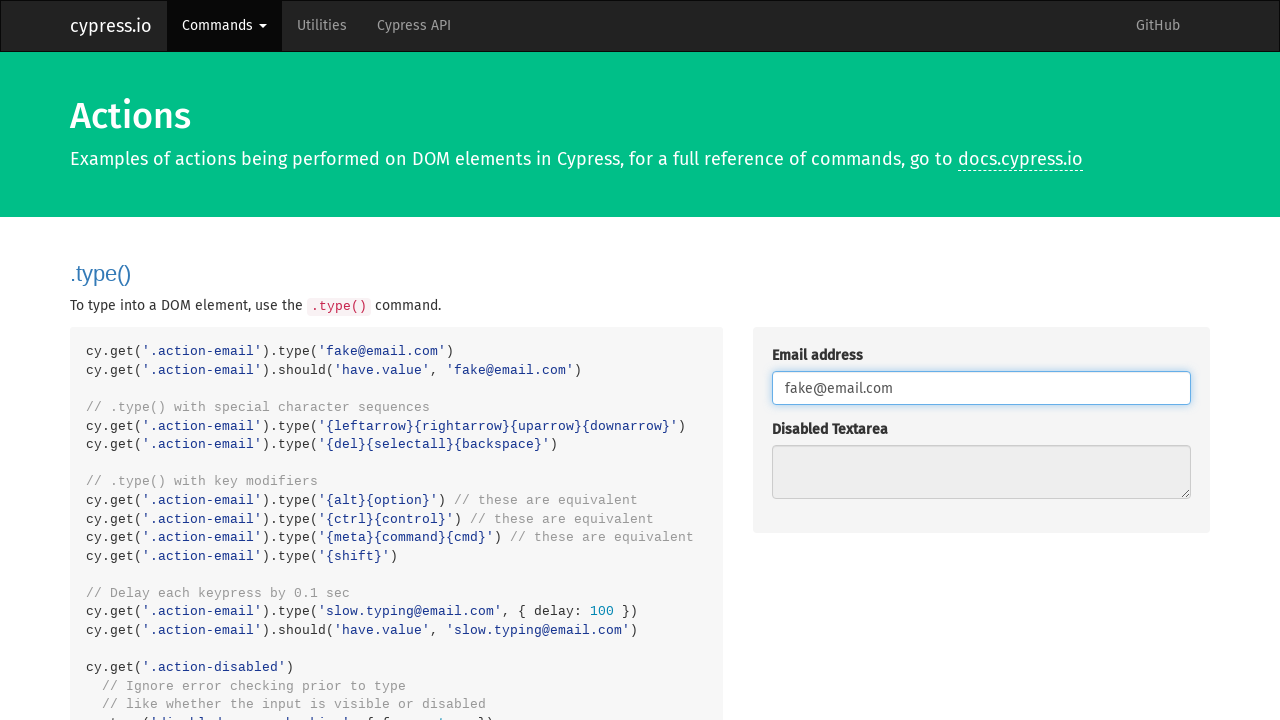

Pressed Delete key
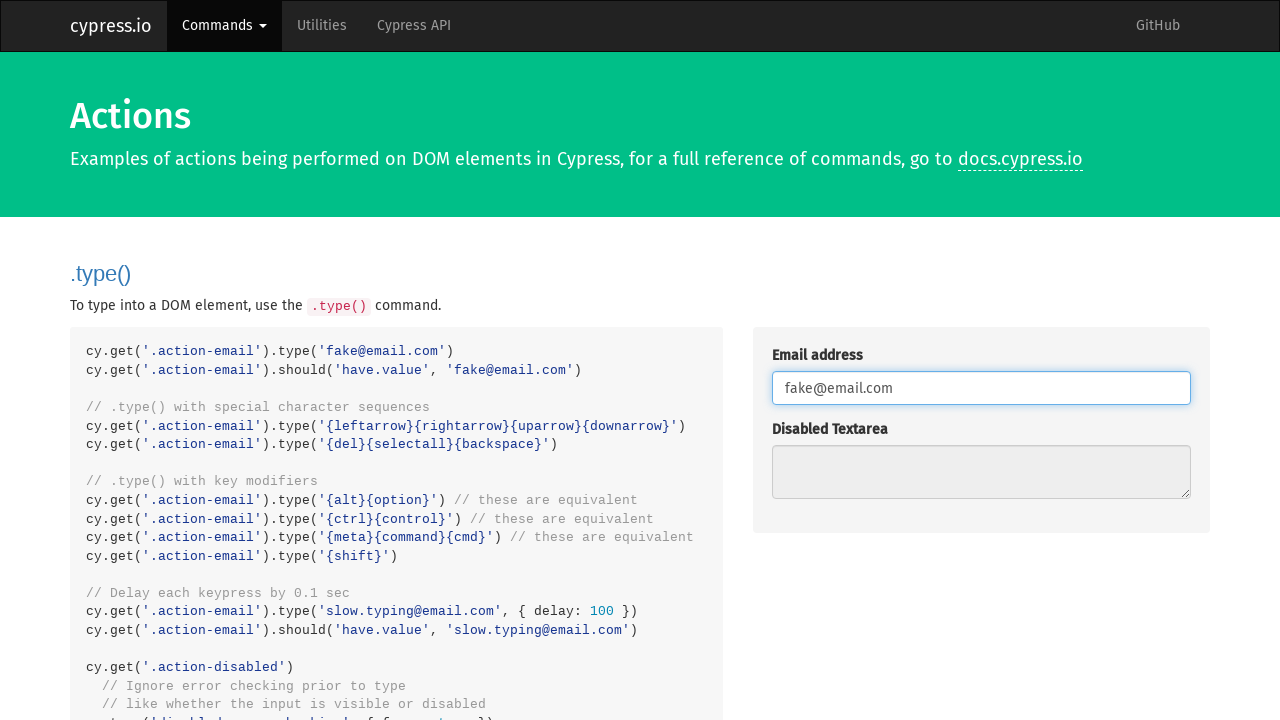

Pressed Control+A to select all
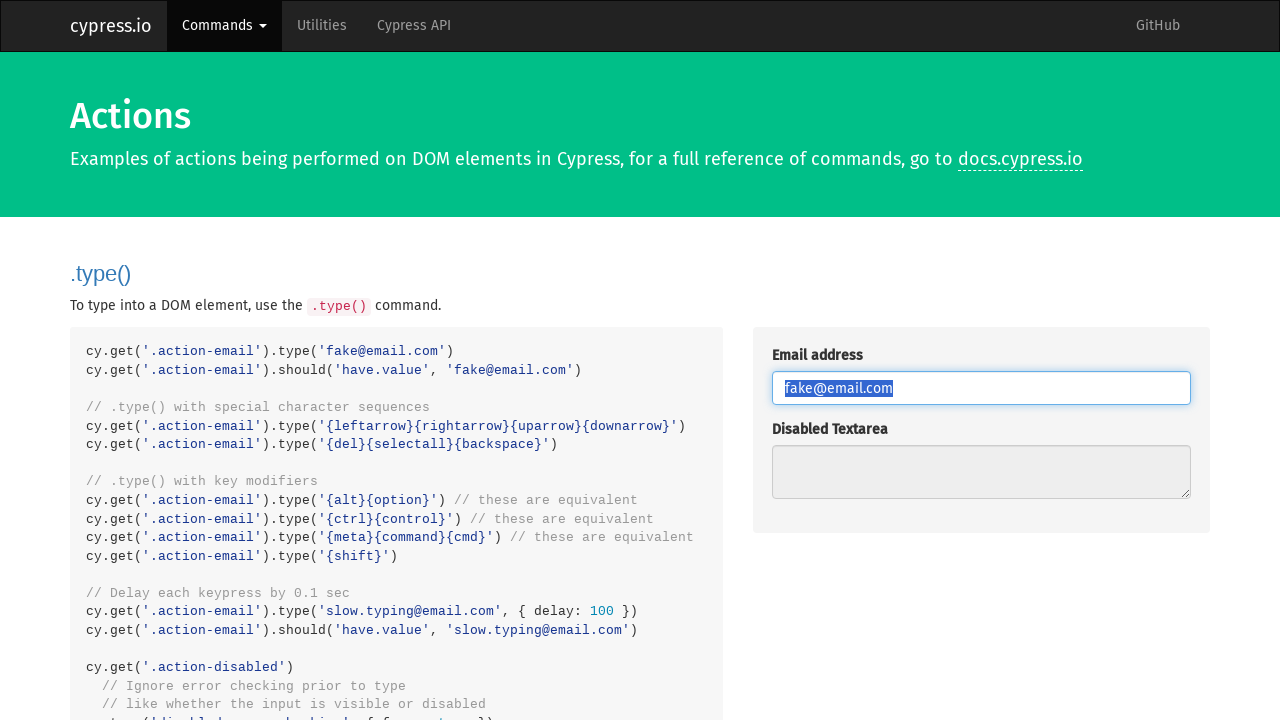

Pressed Backspace key
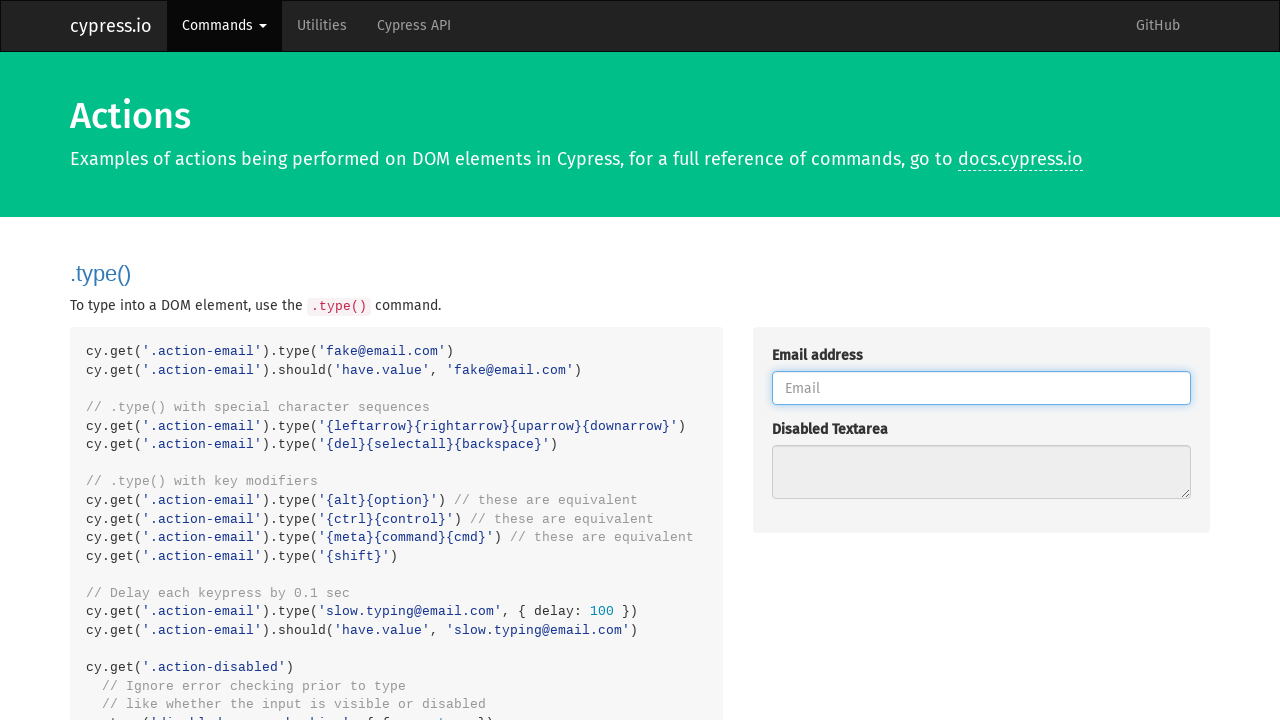

Pressed Alt modifier key
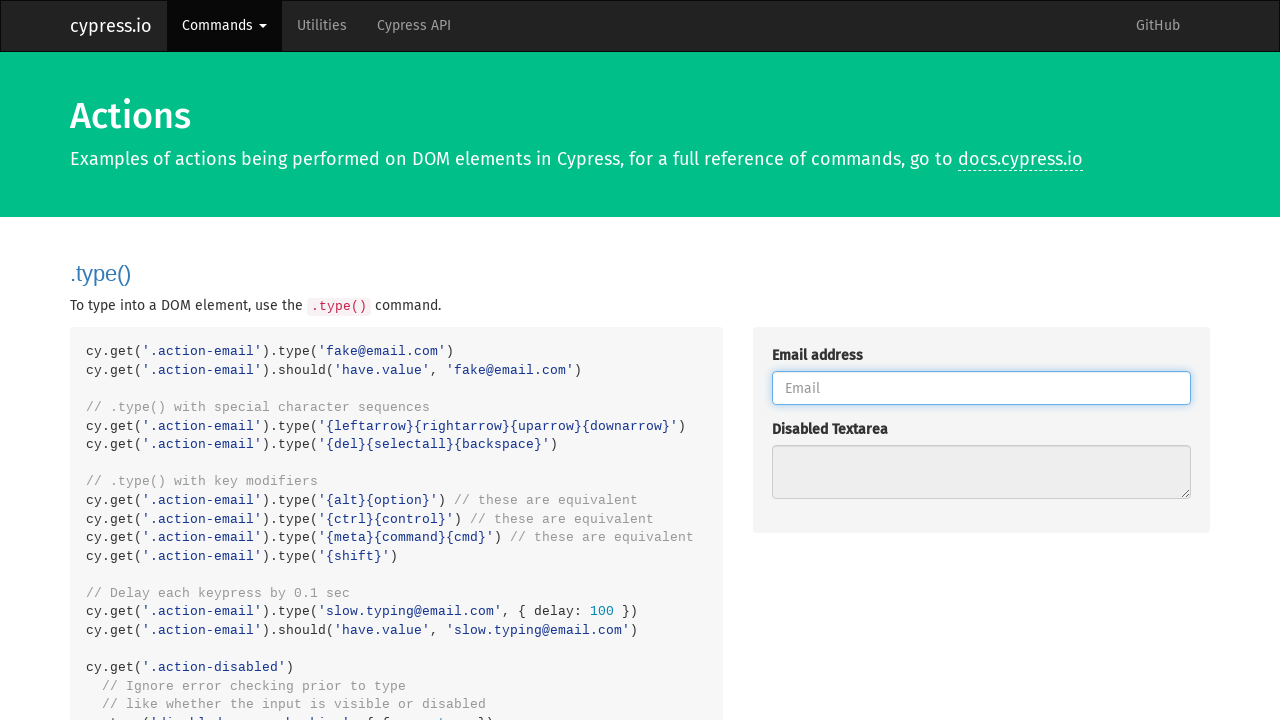

Pressed Control modifier key
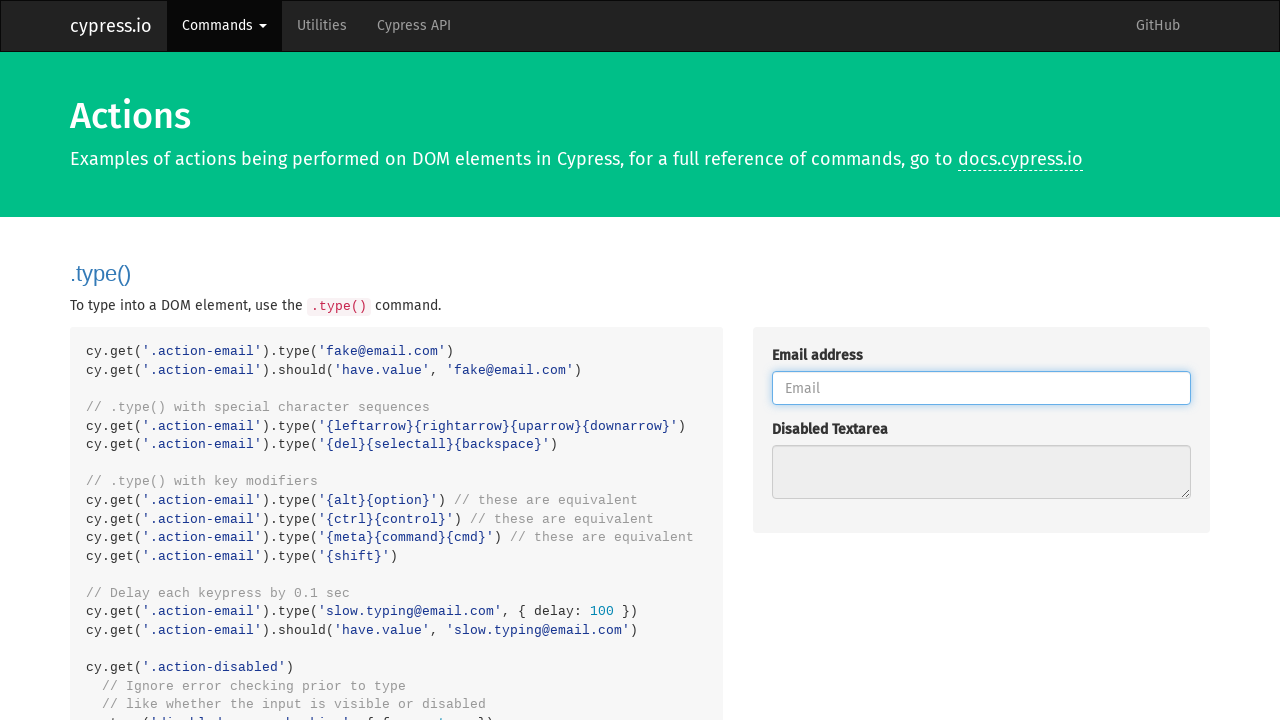

Pressed Meta modifier key
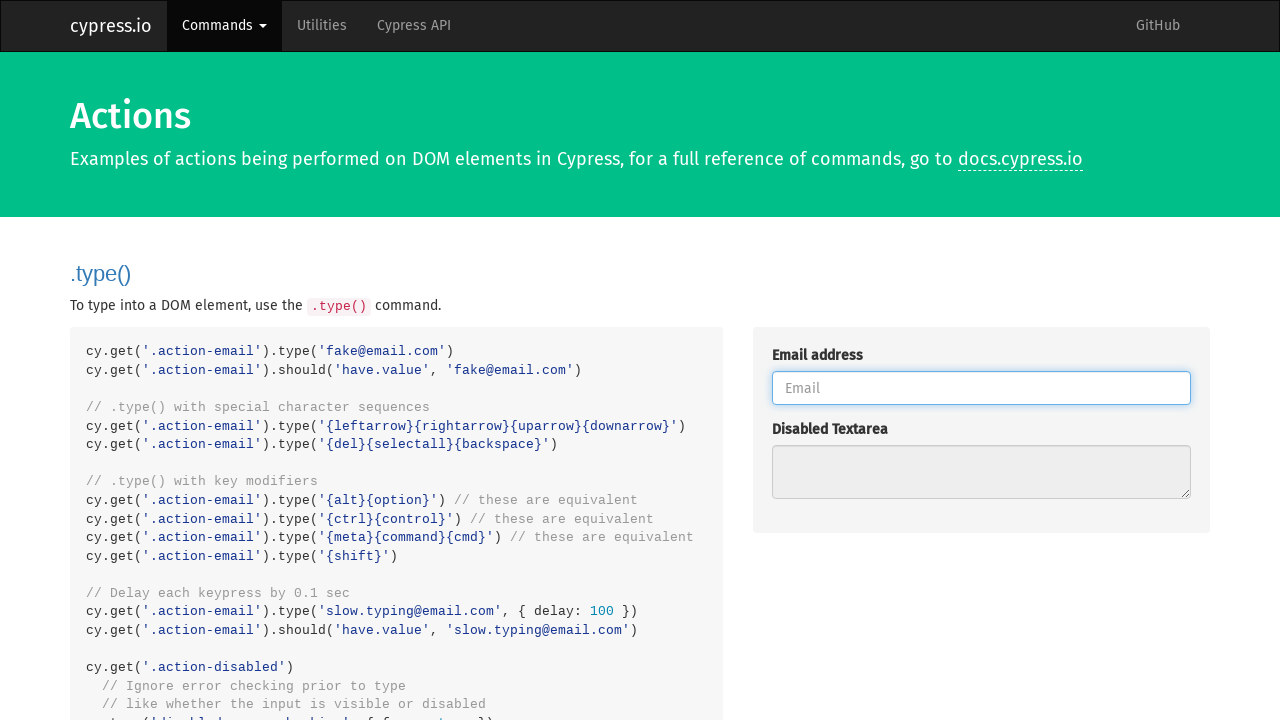

Pressed Shift modifier key
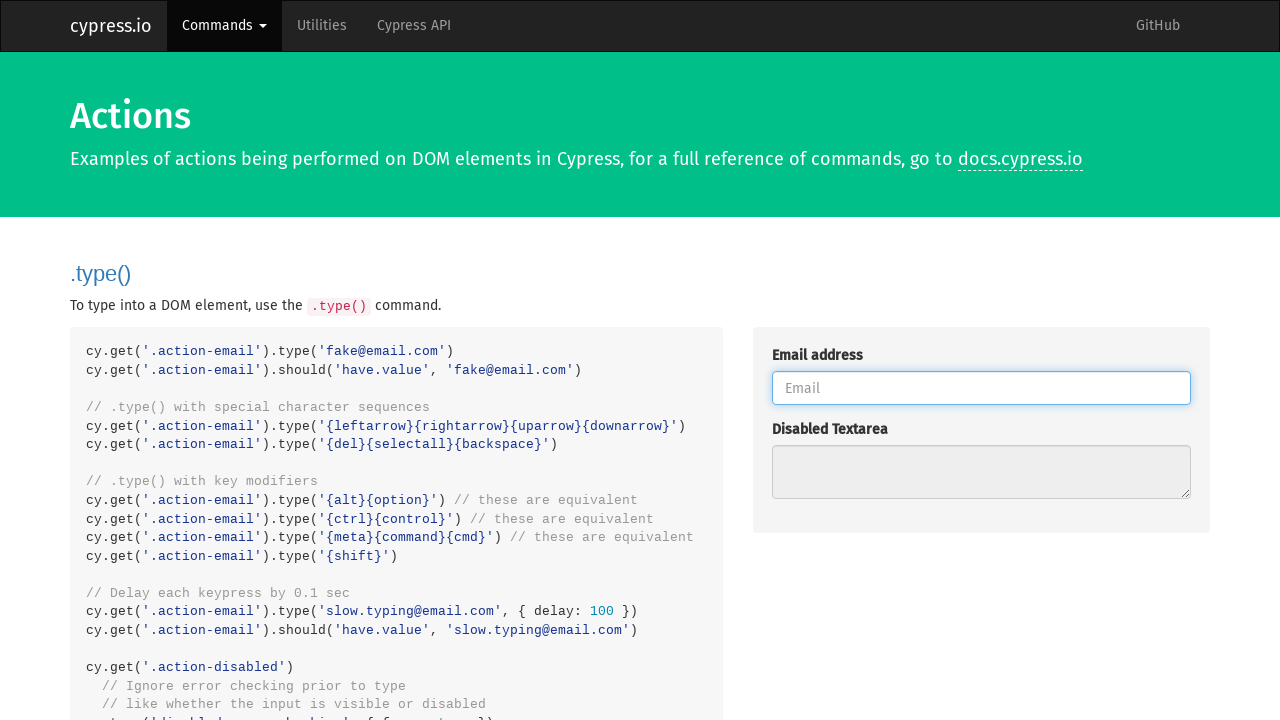

Typed 'slow.typing@email.com' with 100ms delay between characters on .action-email
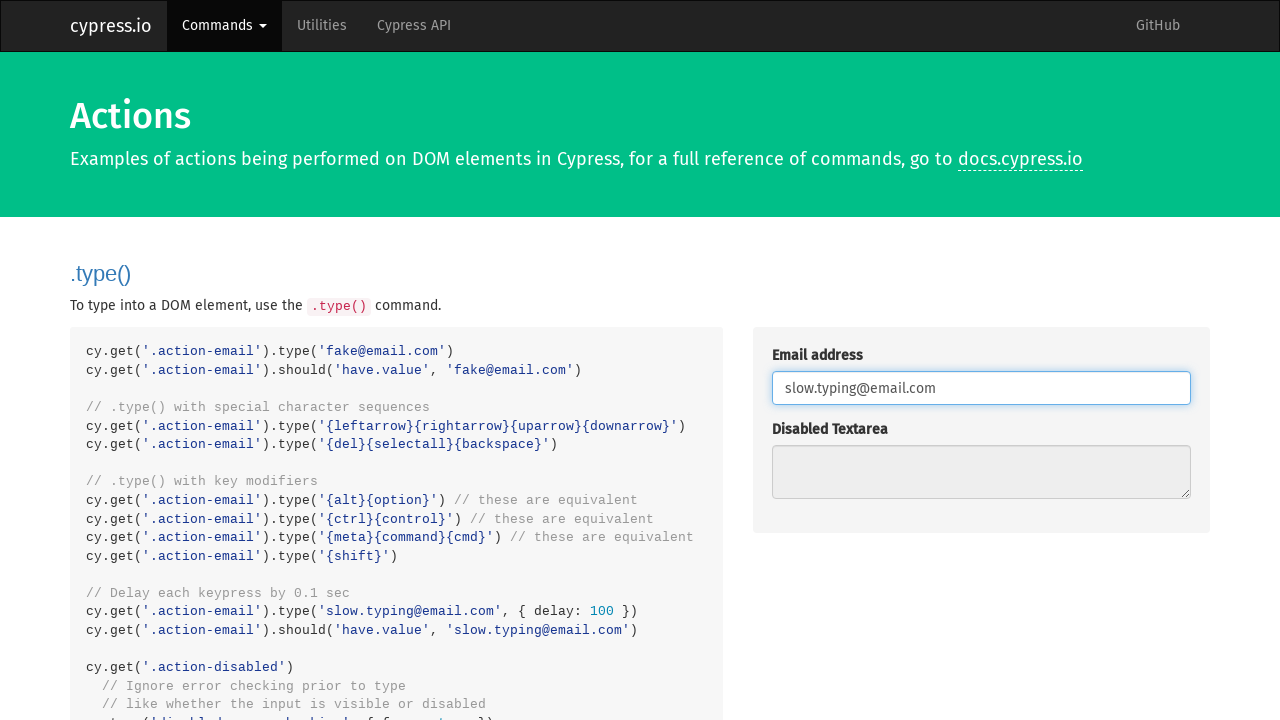

Filled email input with 'disabled error checking' to overwrite previous value on .action-email
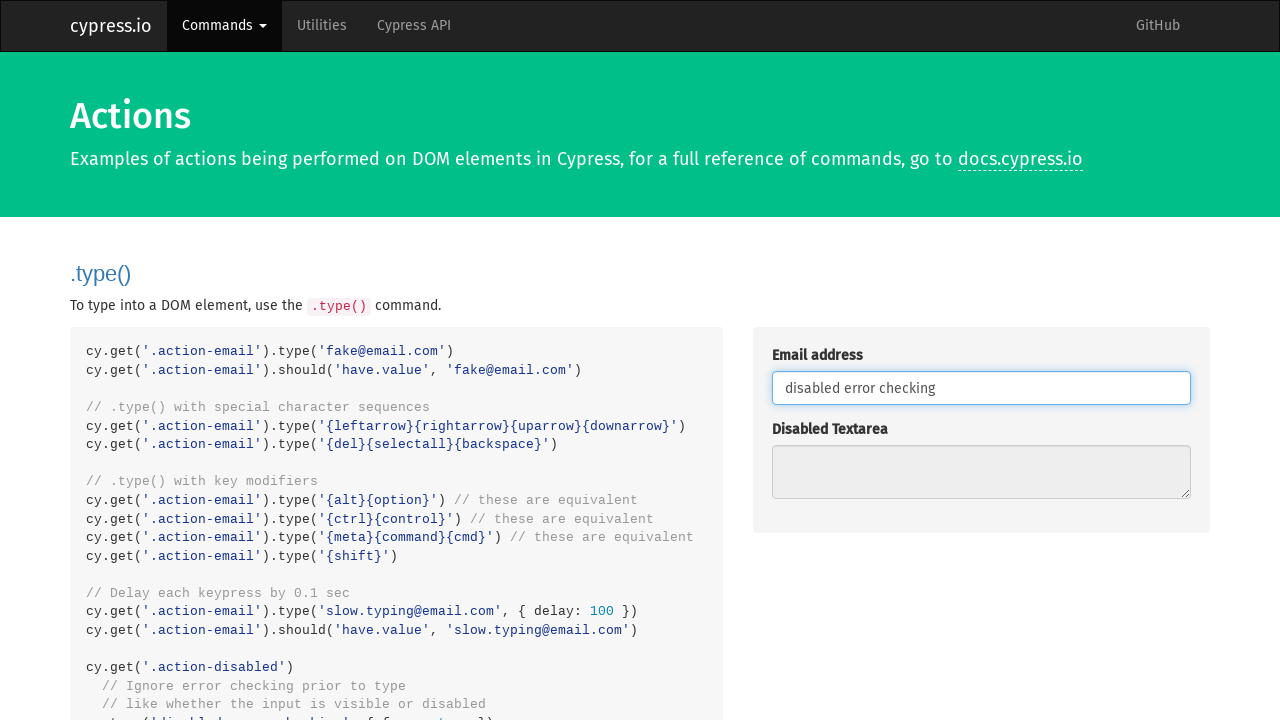

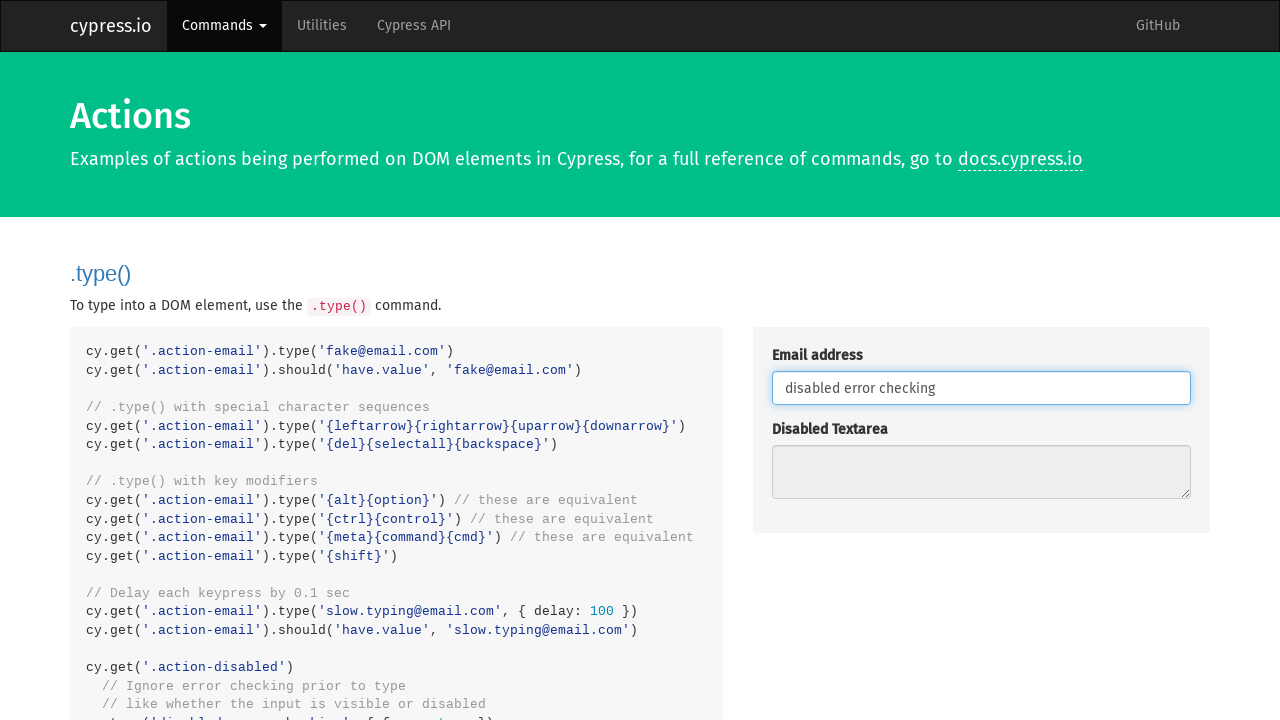